Tests various button interactions on a form page by clicking different types of buttons including primary, success, info, warning, danger, link buttons, and dropdown buttons

Starting URL: https://formy-project.herokuapp.com/buttons

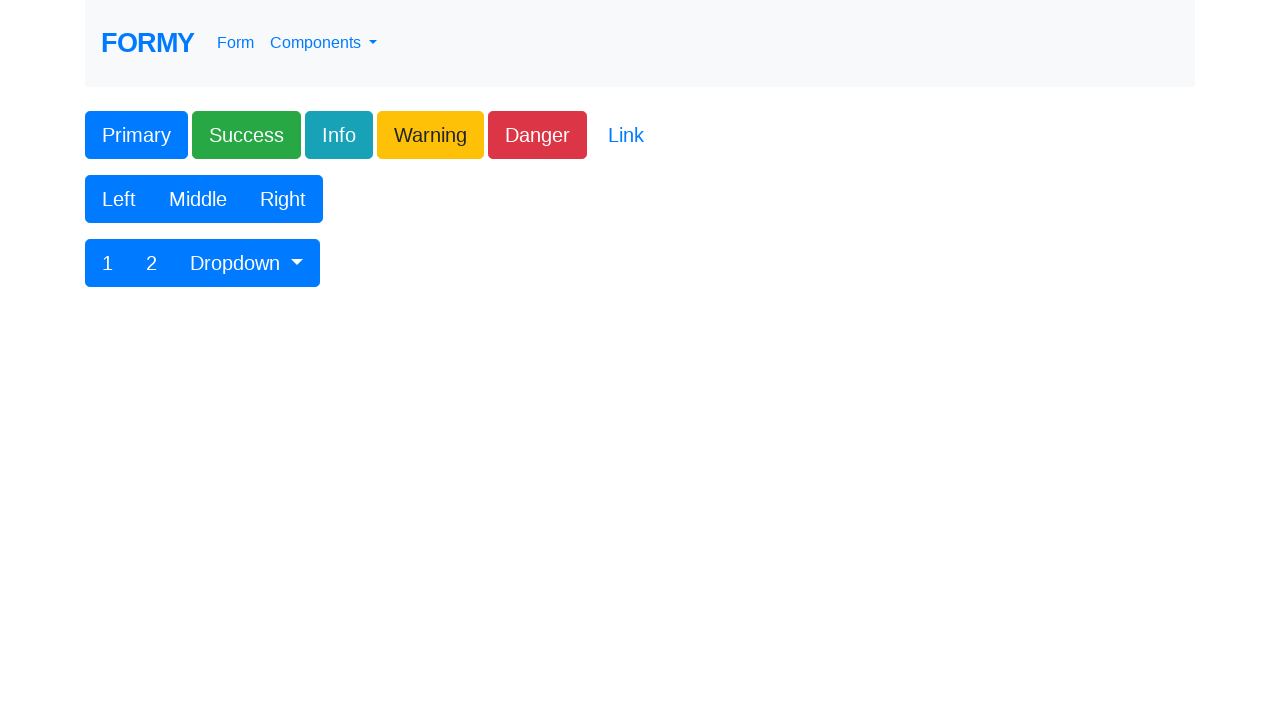

Clicked primary button at (136, 135) on .btn-primary
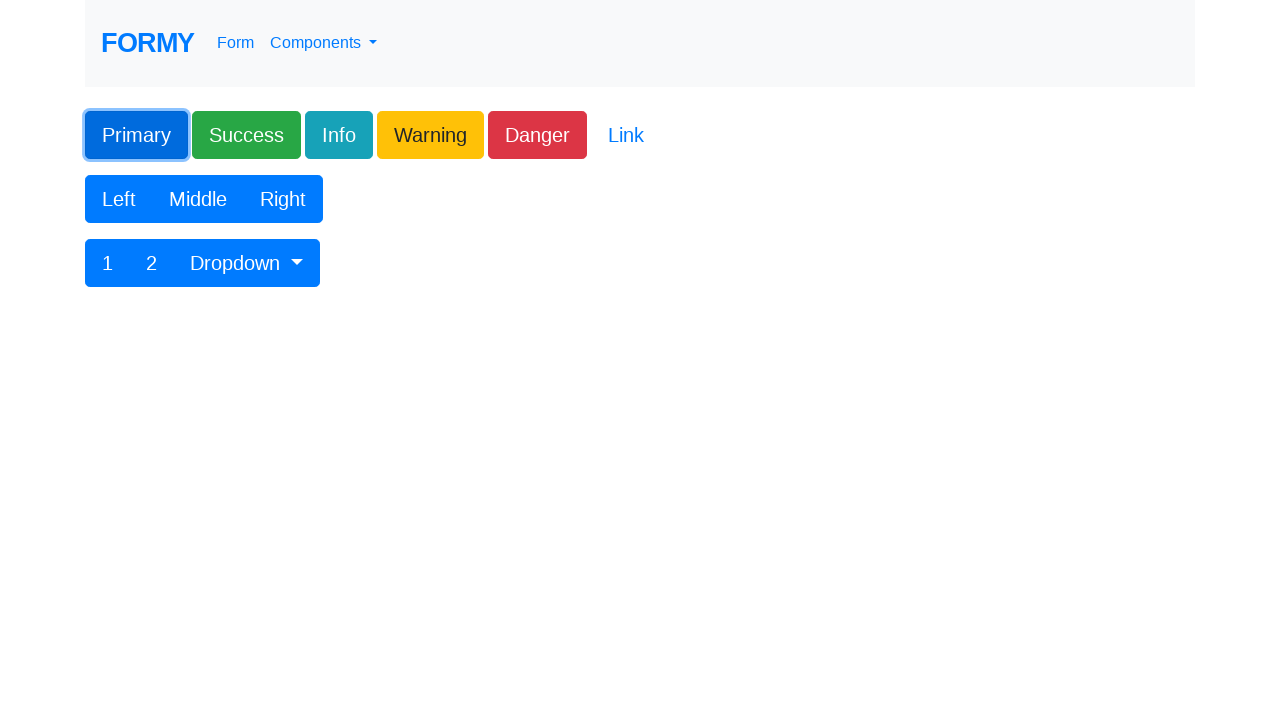

Clicked success button at (246, 135) on .btn-success
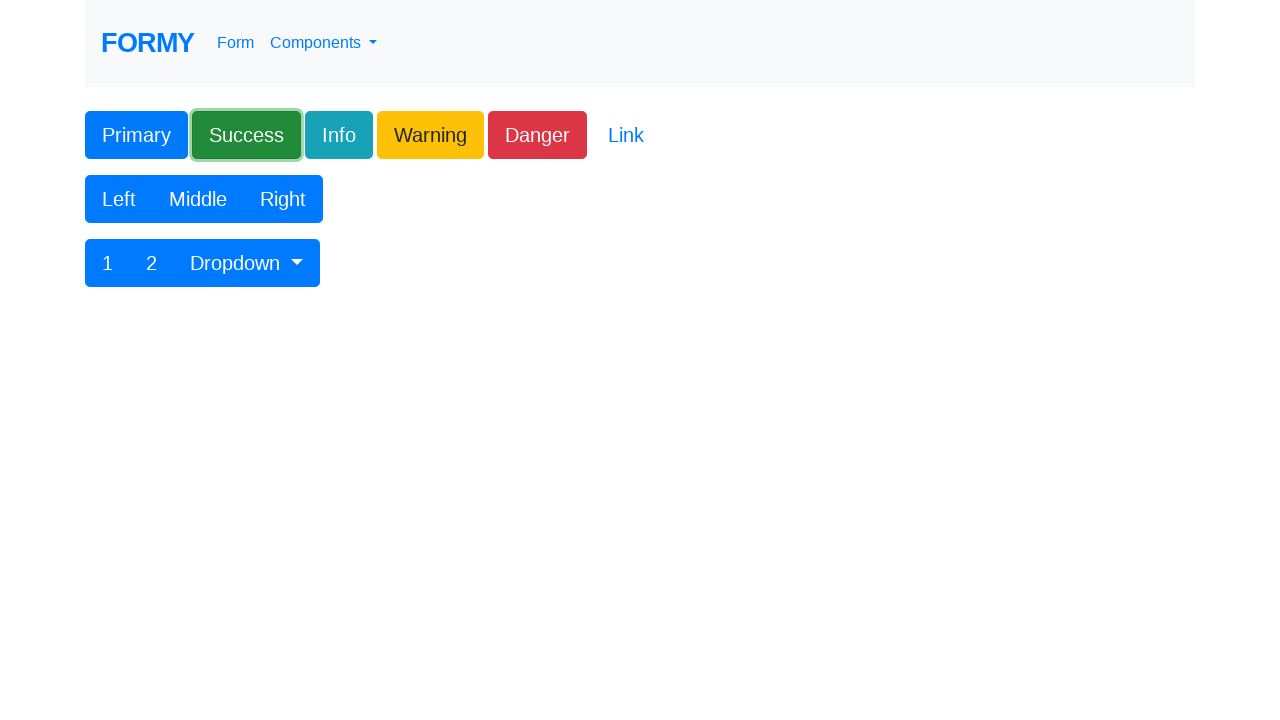

Clicked info button at (339, 135) on .btn.btn-lg.btn-info
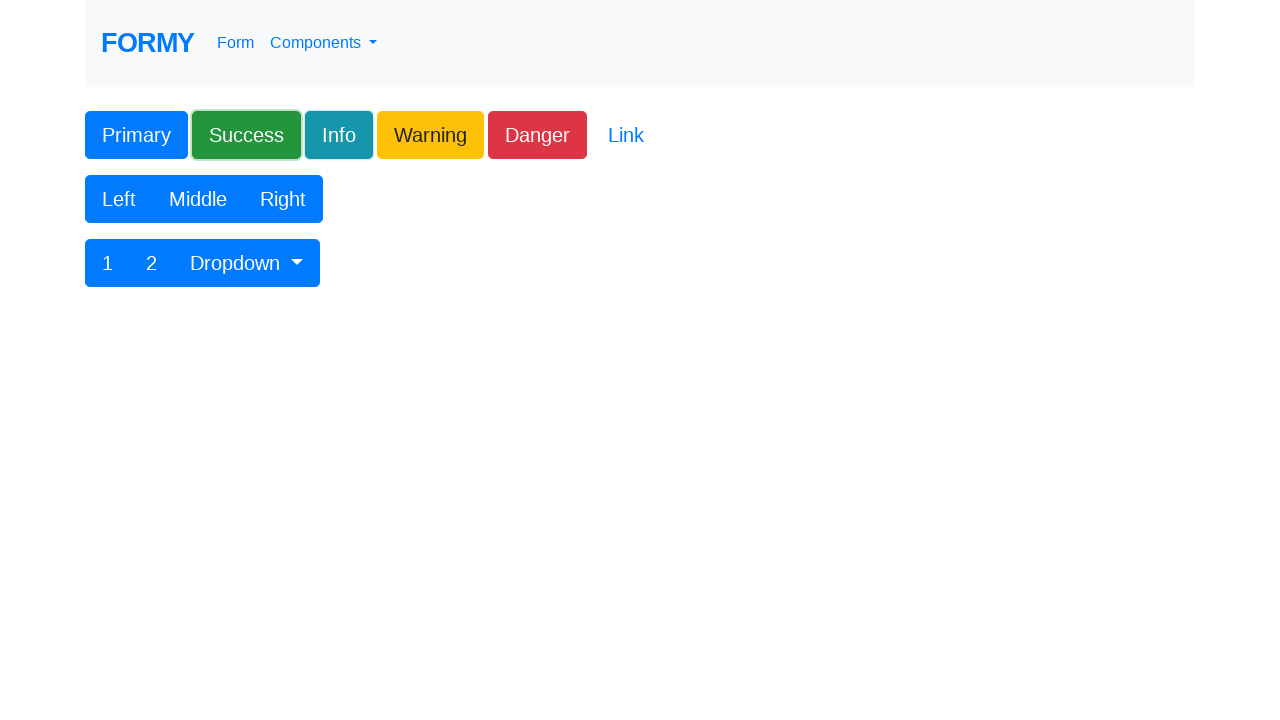

Clicked warning button at (430, 135) on .btn.btn-lg.btn-warning
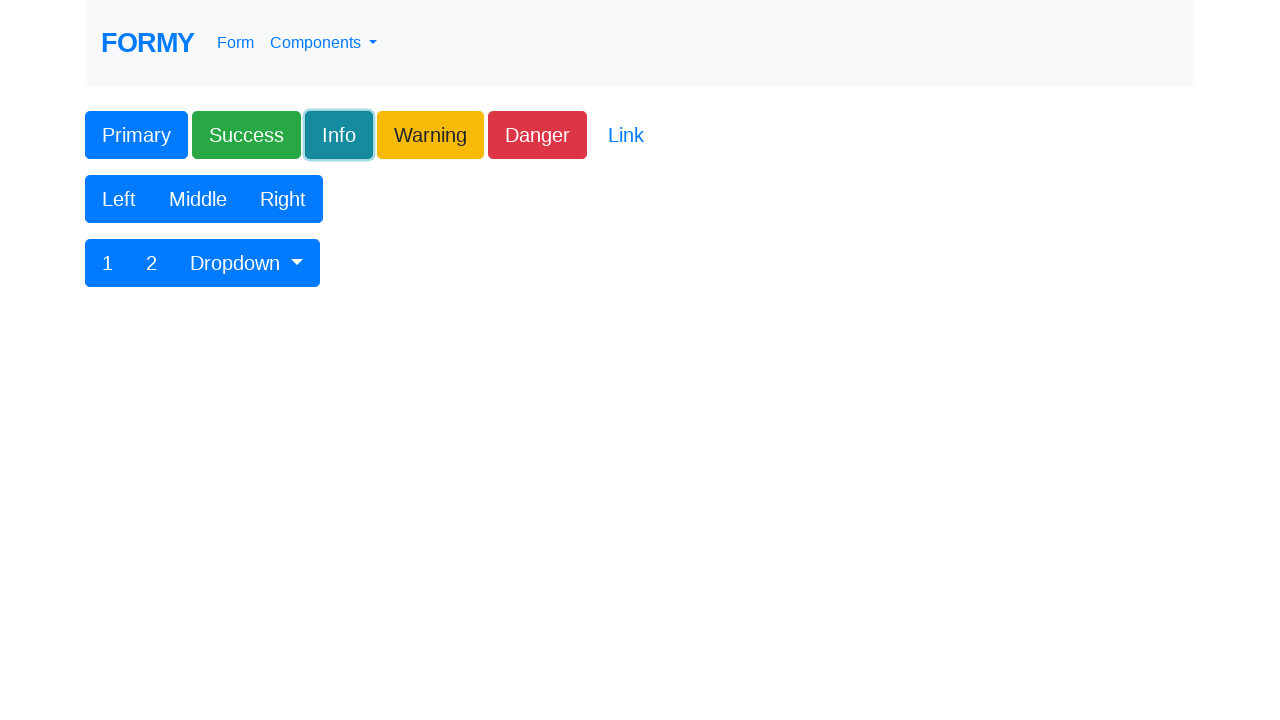

Clicked danger button at (538, 135) on .btn-danger
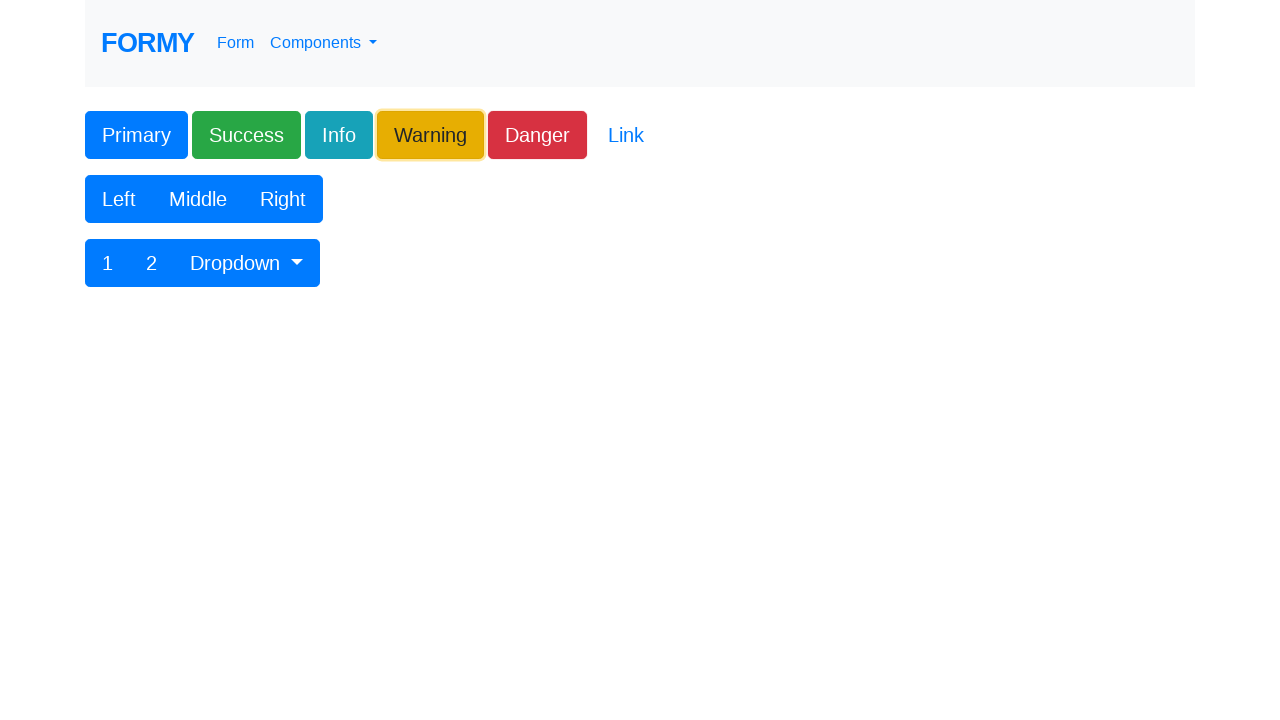

Clicked link button at (626, 135) on .btn.btn-lg.btn-link
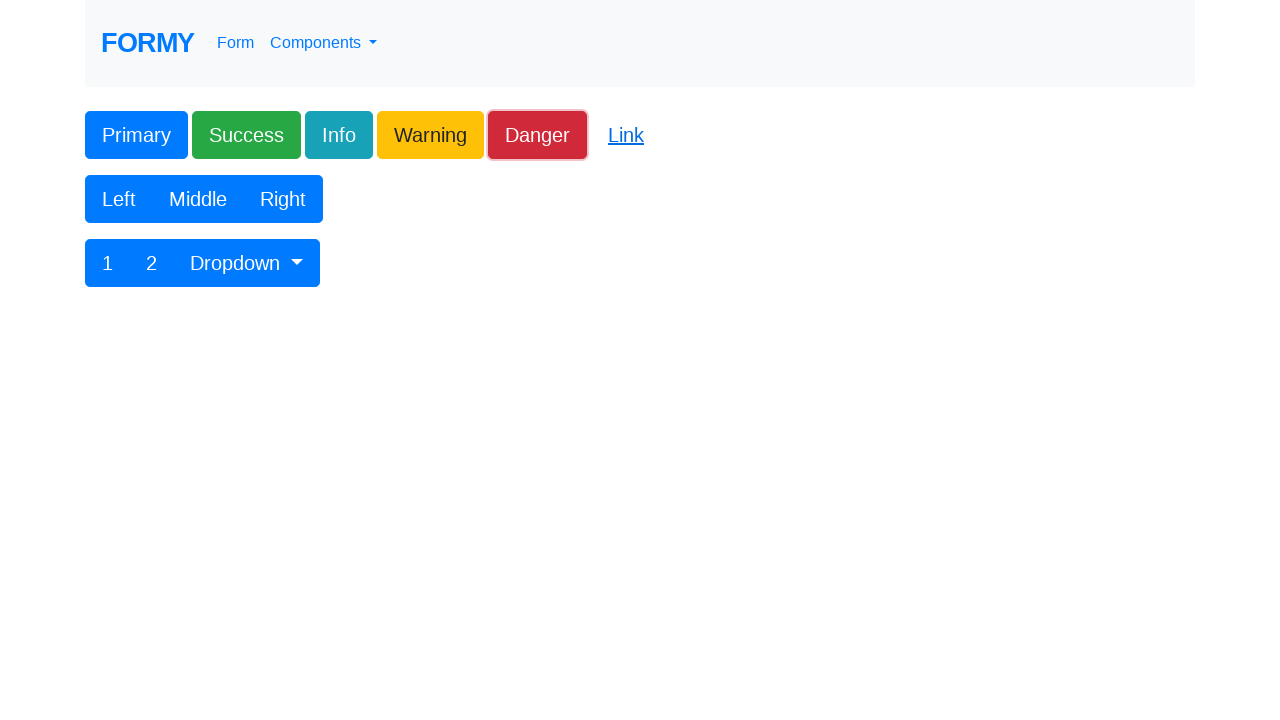

Clicked left button in first button group at (119, 199) on xpath=/html/body/div/form/div[2]/div/div/div/button[1]
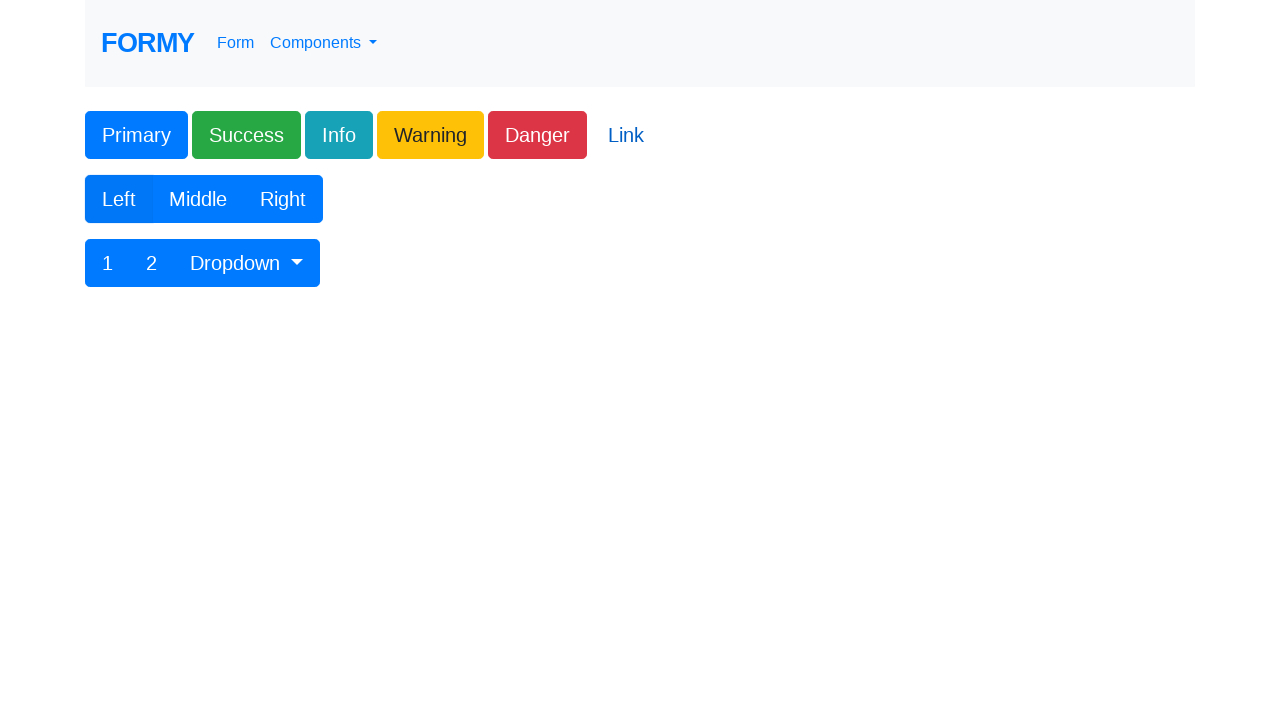

Clicked middle button in first button group at (198, 199) on xpath=/html/body/div/form/div[2]/div/div/div/button[2]
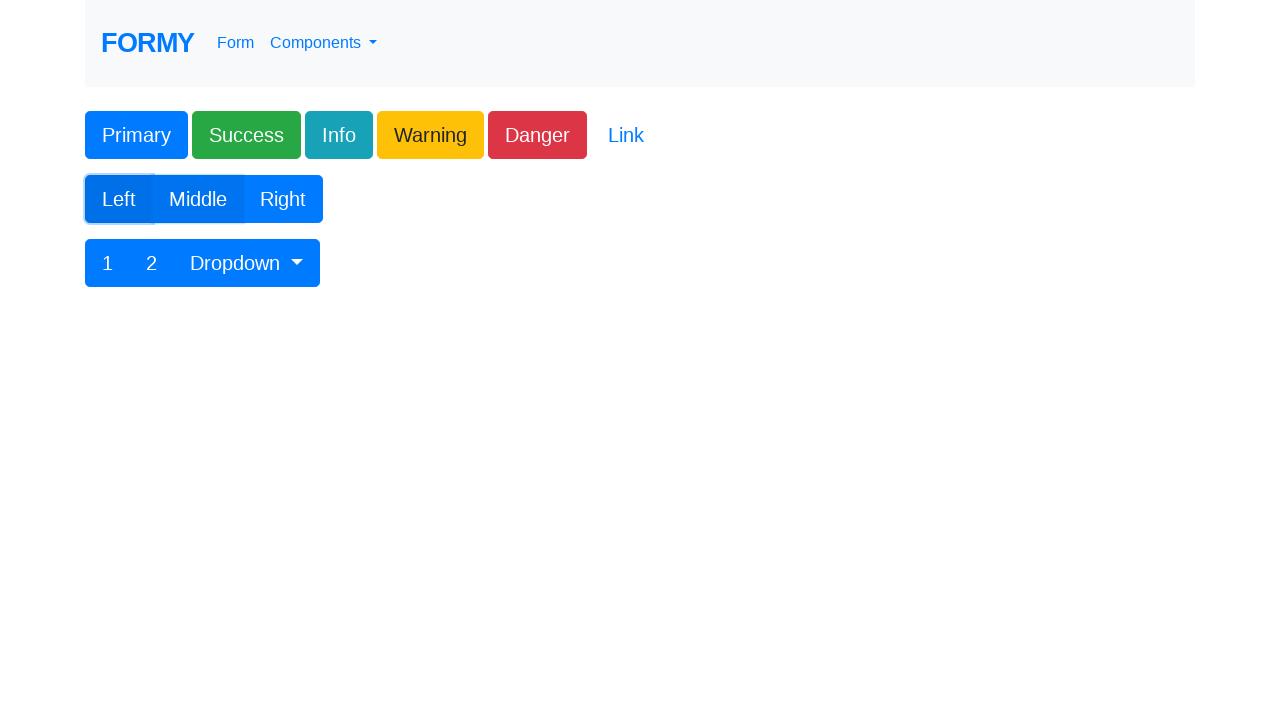

Clicked right button in first button group at (283, 199) on xpath=/html/body/div/form/div[2]/div/div/div/button[3]
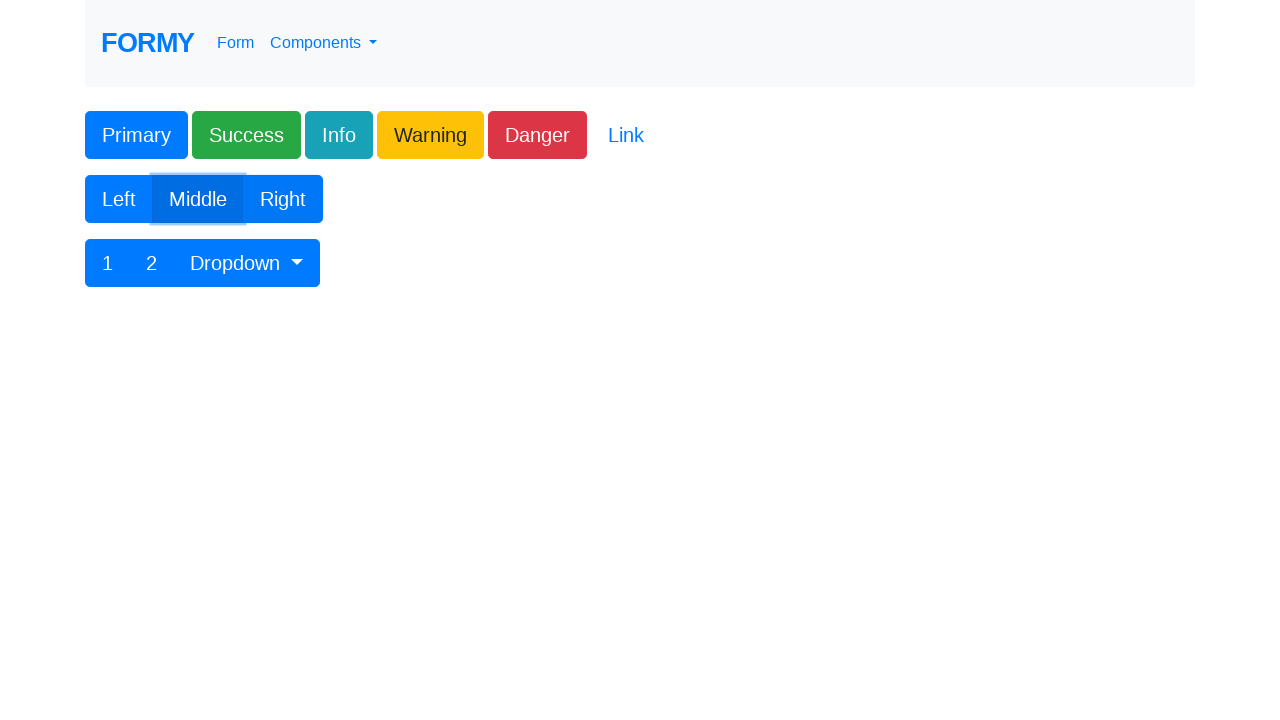

Clicked button 1 in second button group at (108, 263) on xpath=/html/body/div/form/div[3]/div/div/div/button[1]
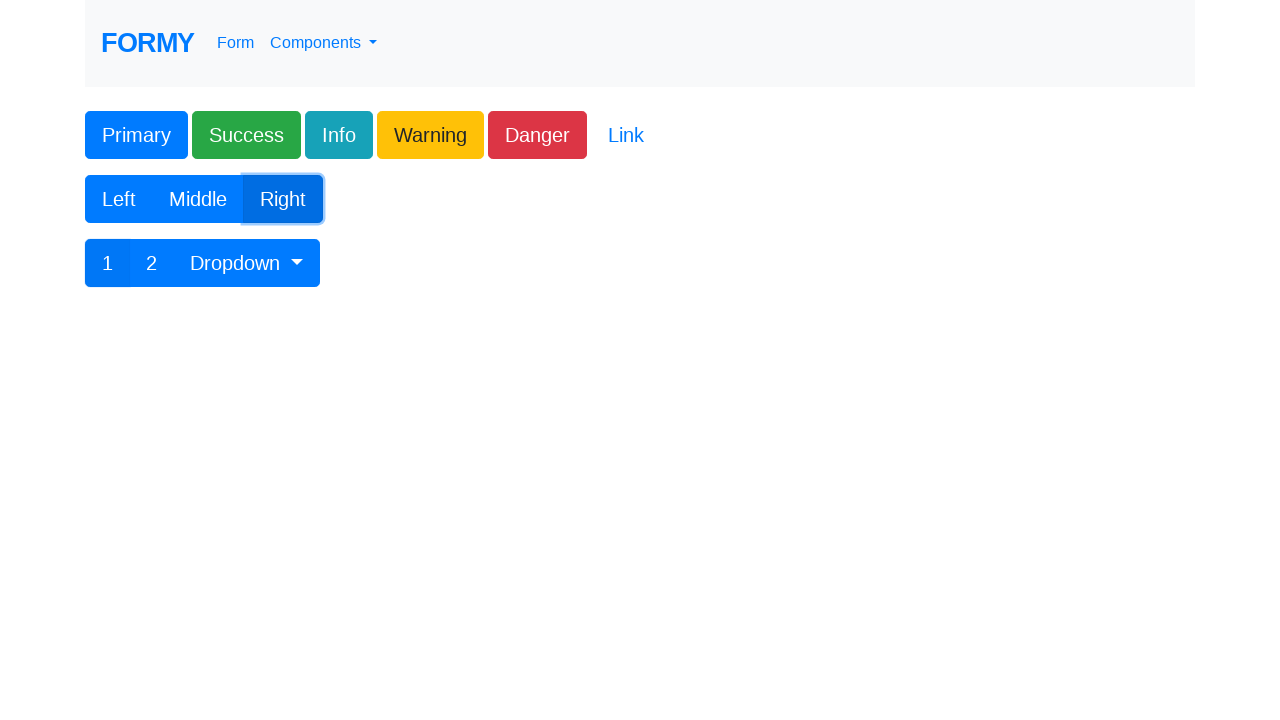

Clicked button 2 in second button group at (152, 263) on xpath=/html/body/div/form/div[3]/div/div/div/button[2]
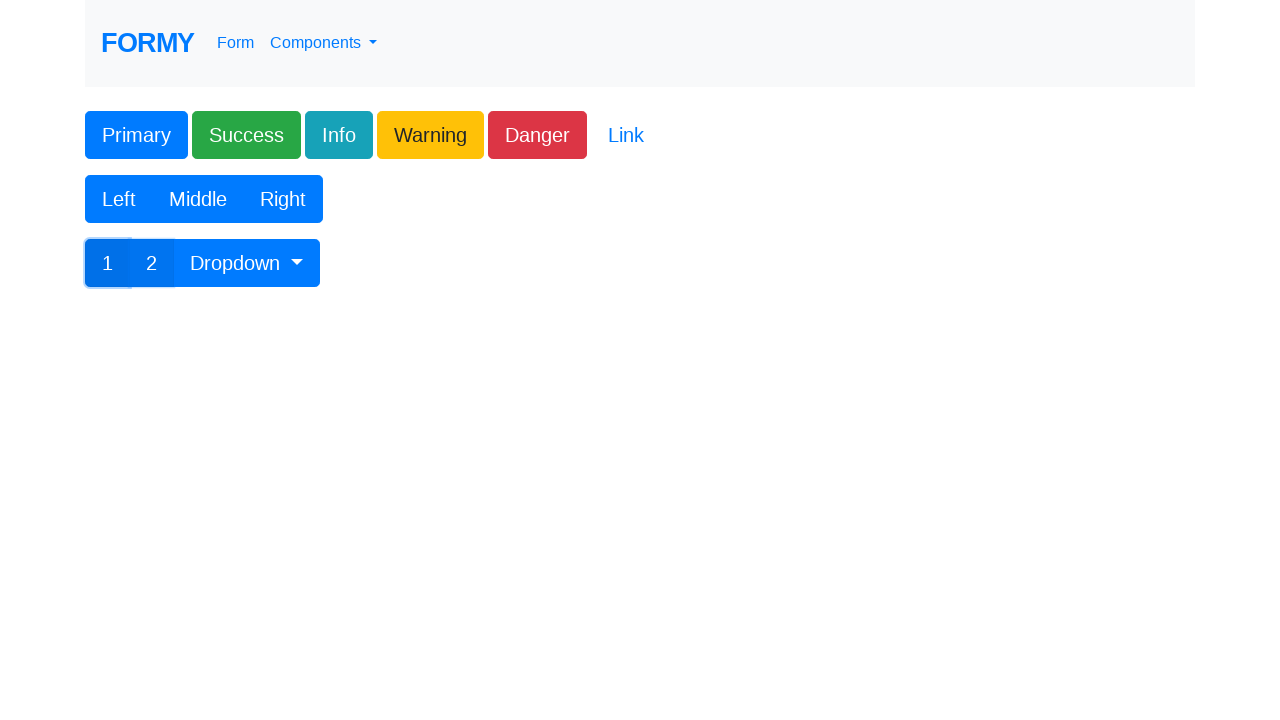

Clicked dropdown button at (247, 263) on #btnGroupDrop1
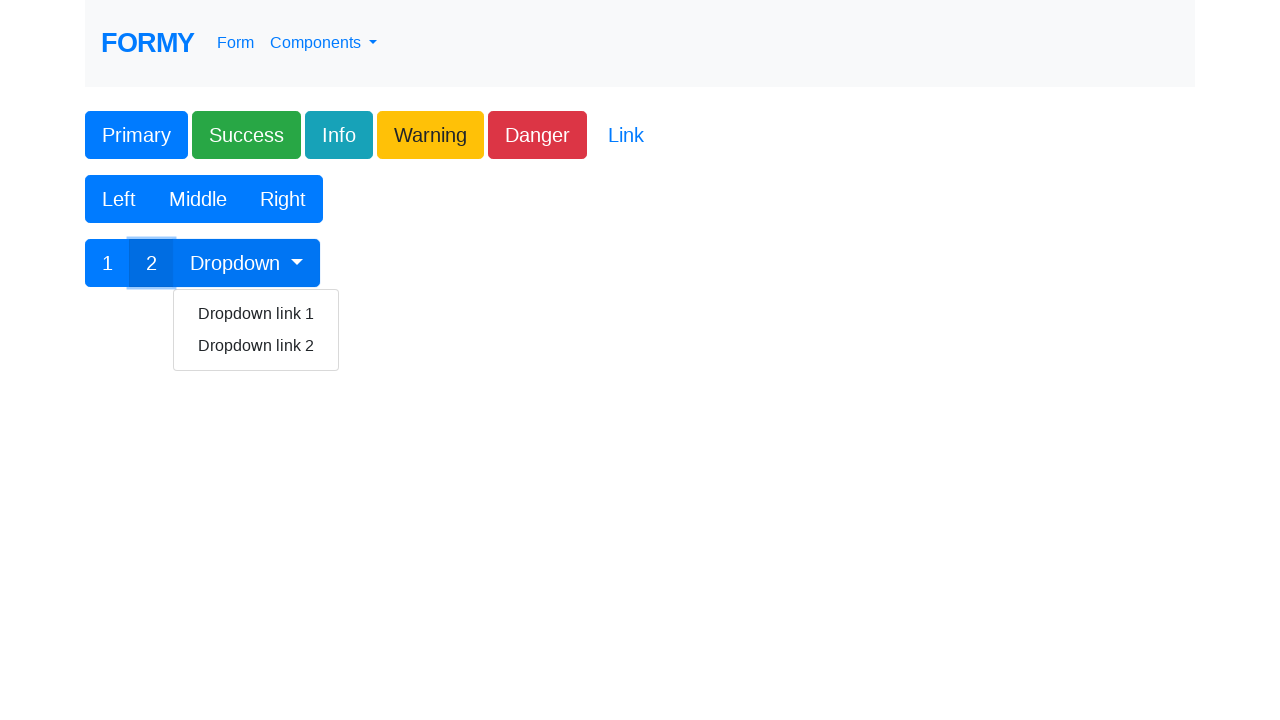

Clicked dropdown link 1 at (256, 314) on text=Dropdown link 1
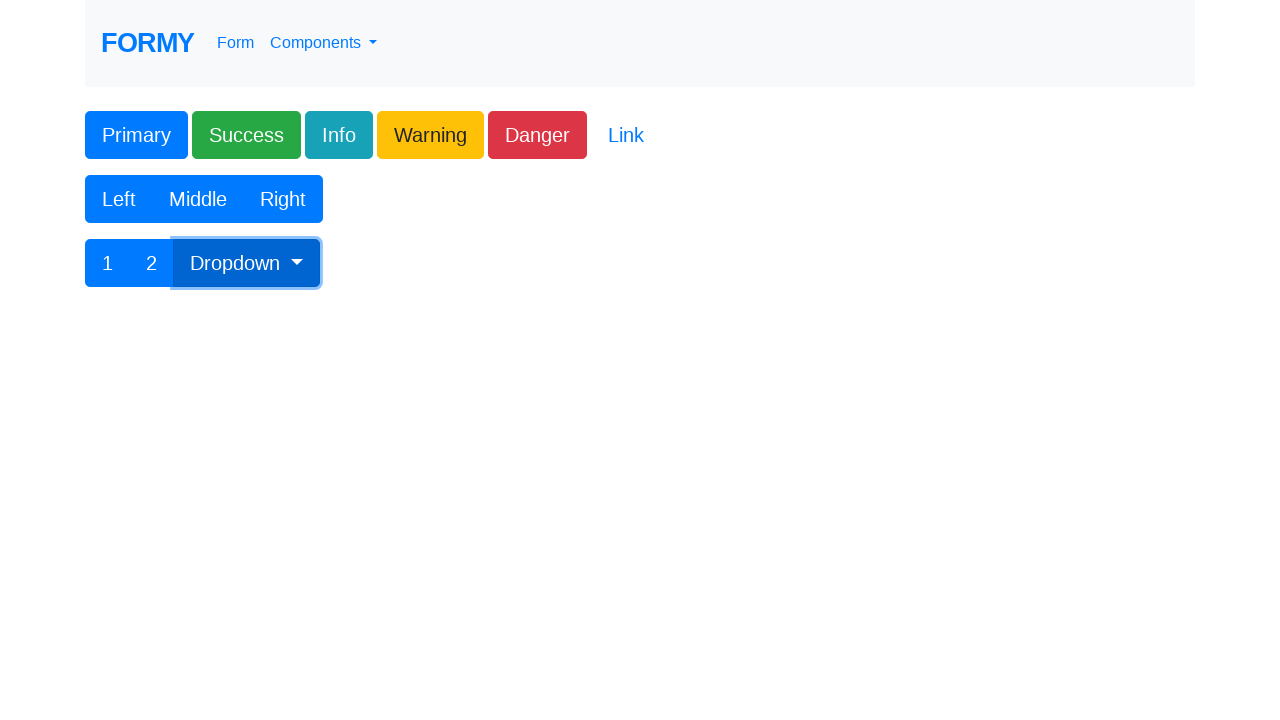

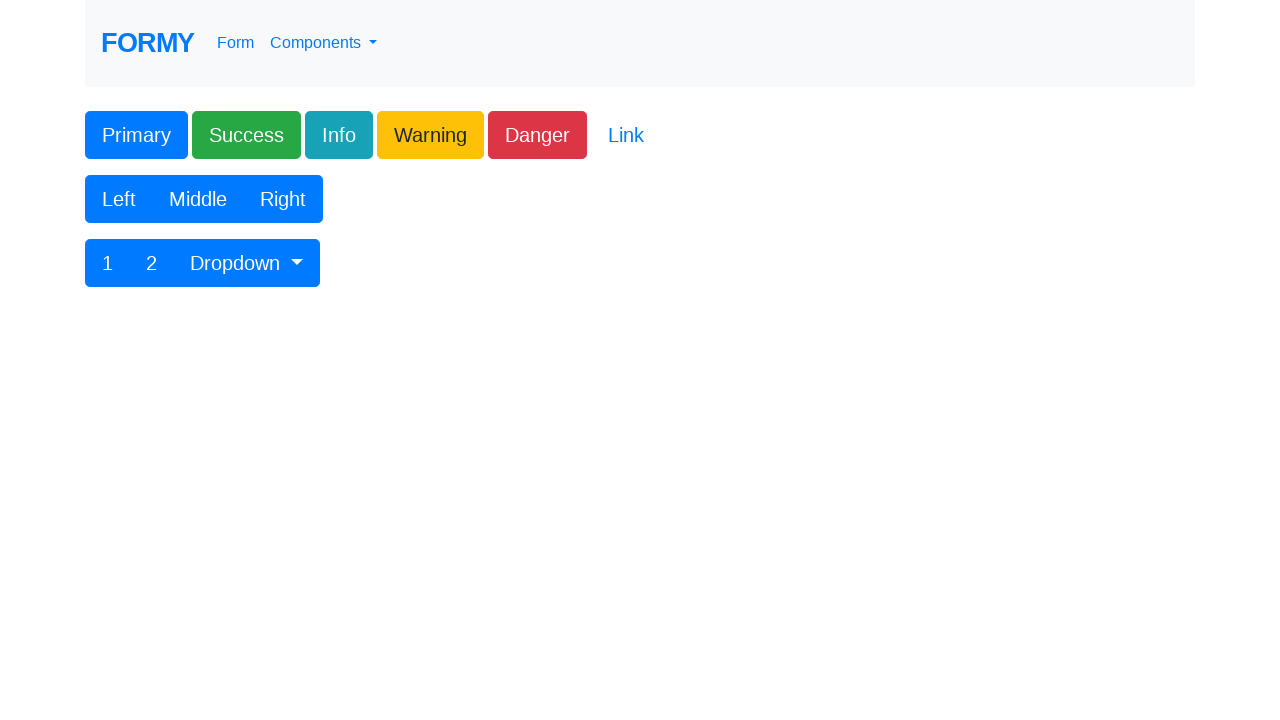